Tests implicit wait functionality by clicking a button to reveal a hidden element and then clicking the hidden button

Starting URL: https://paulocoliveira.github.io/mypages/waits/index.html

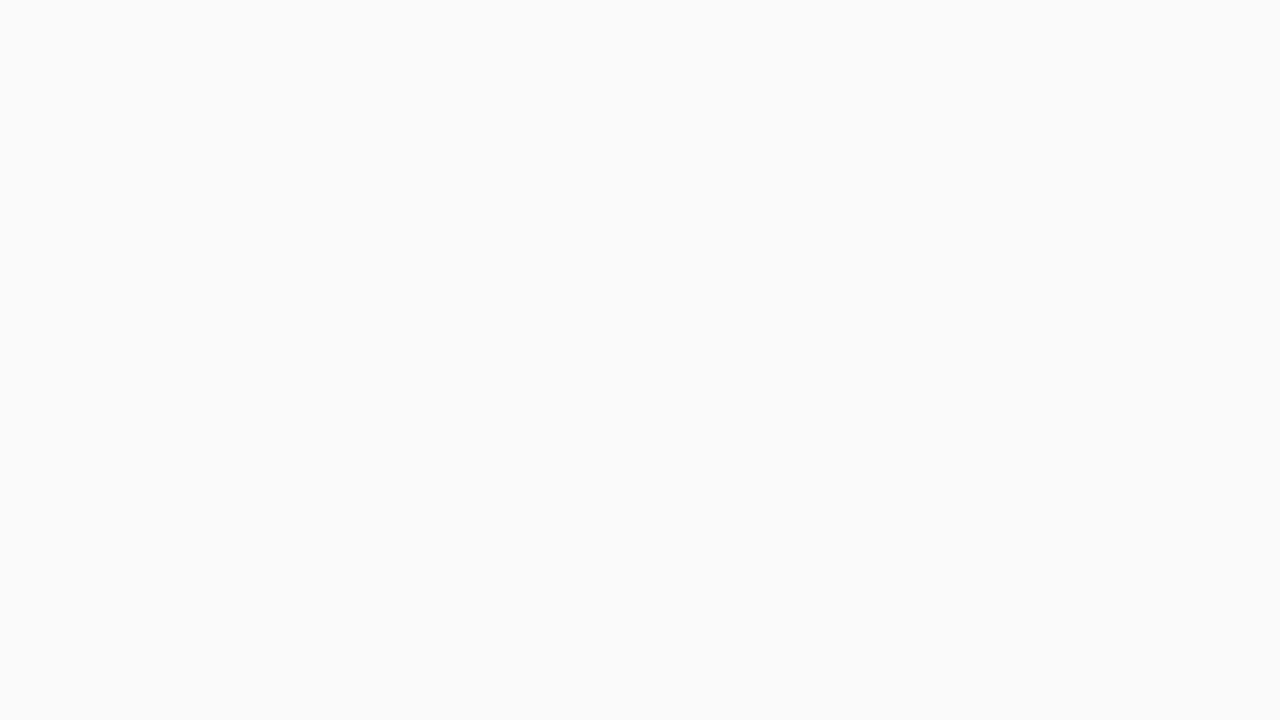

Waited for page to reach networkidle load state
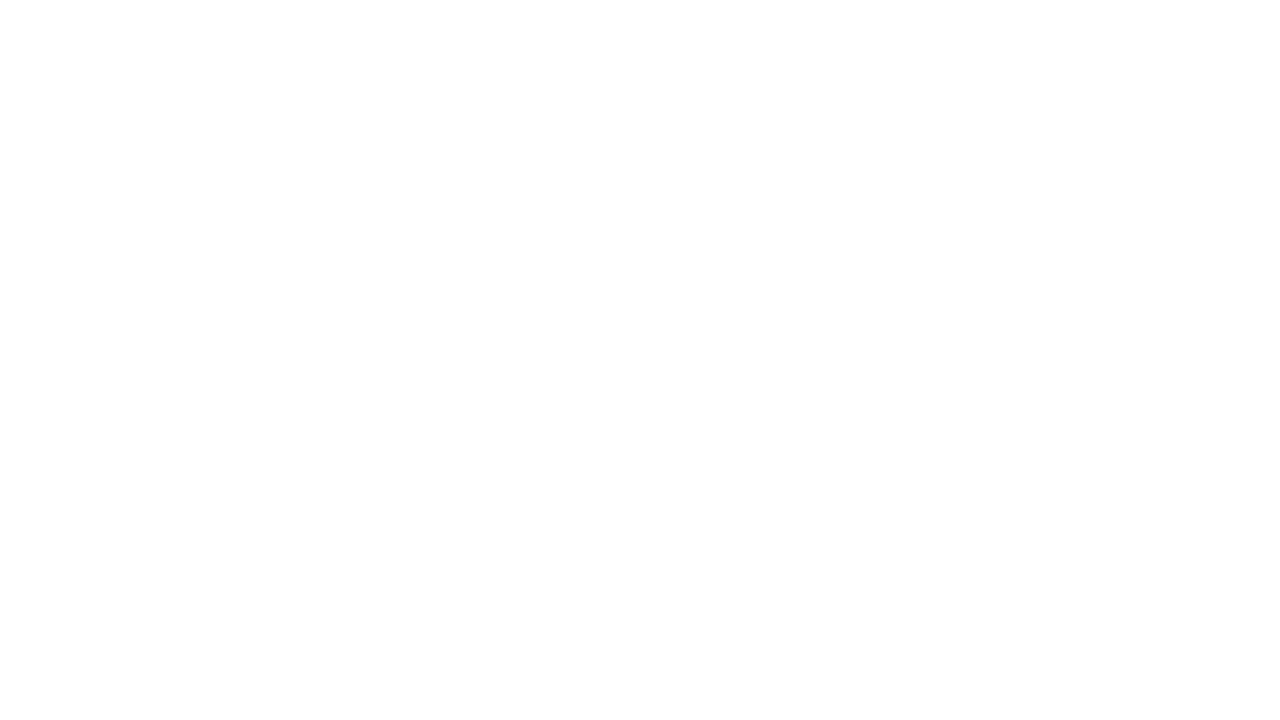

Asserted page title equals 'YouTube'
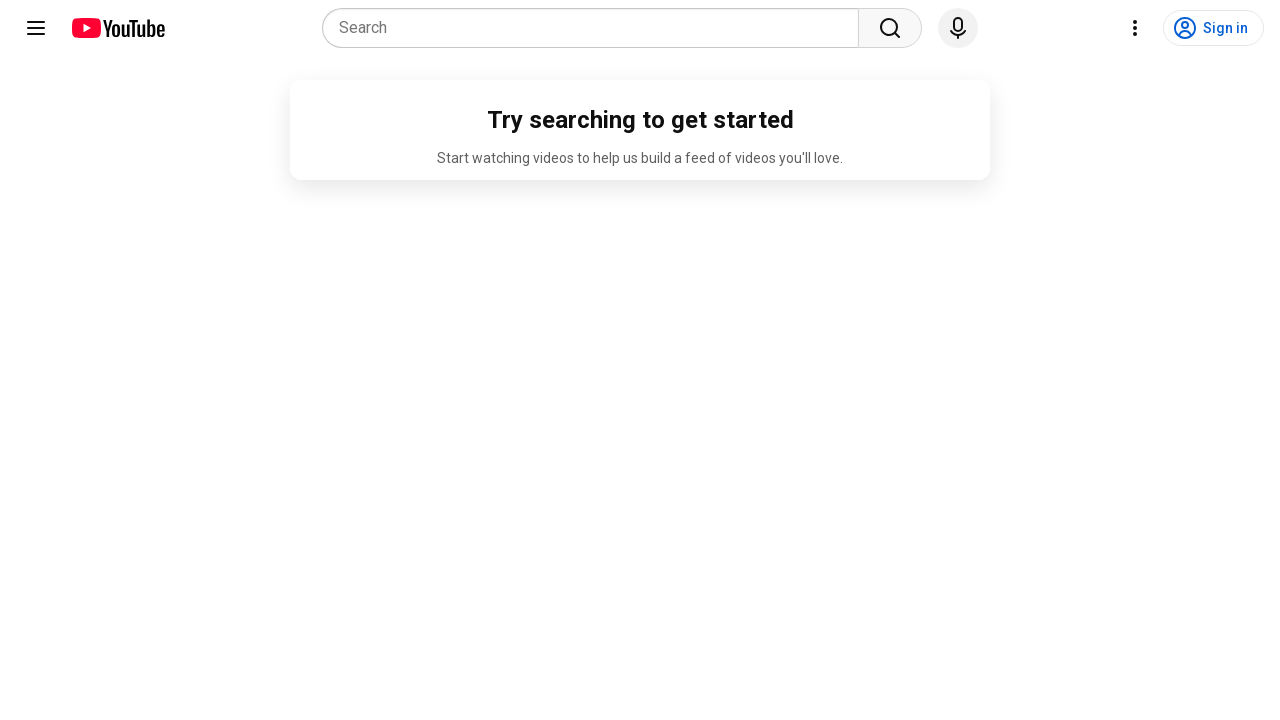

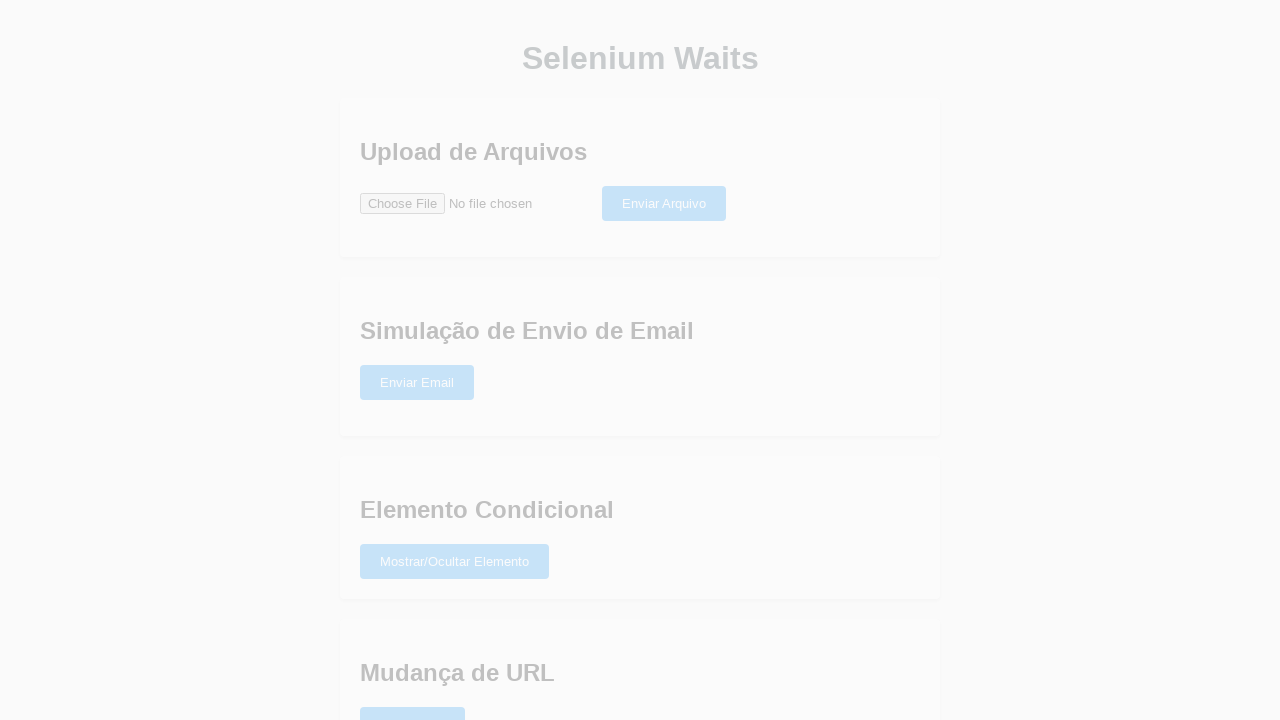